Tests McDonald's Taiwan nutrition calculator page by clicking through product category cards, viewing product details, and navigating back to the main list to verify the navigation flow works correctly.

Starting URL: https://www.mcdonalds.com/tw/zh-tw/sustainability/good-food/nutrition-calculator.html

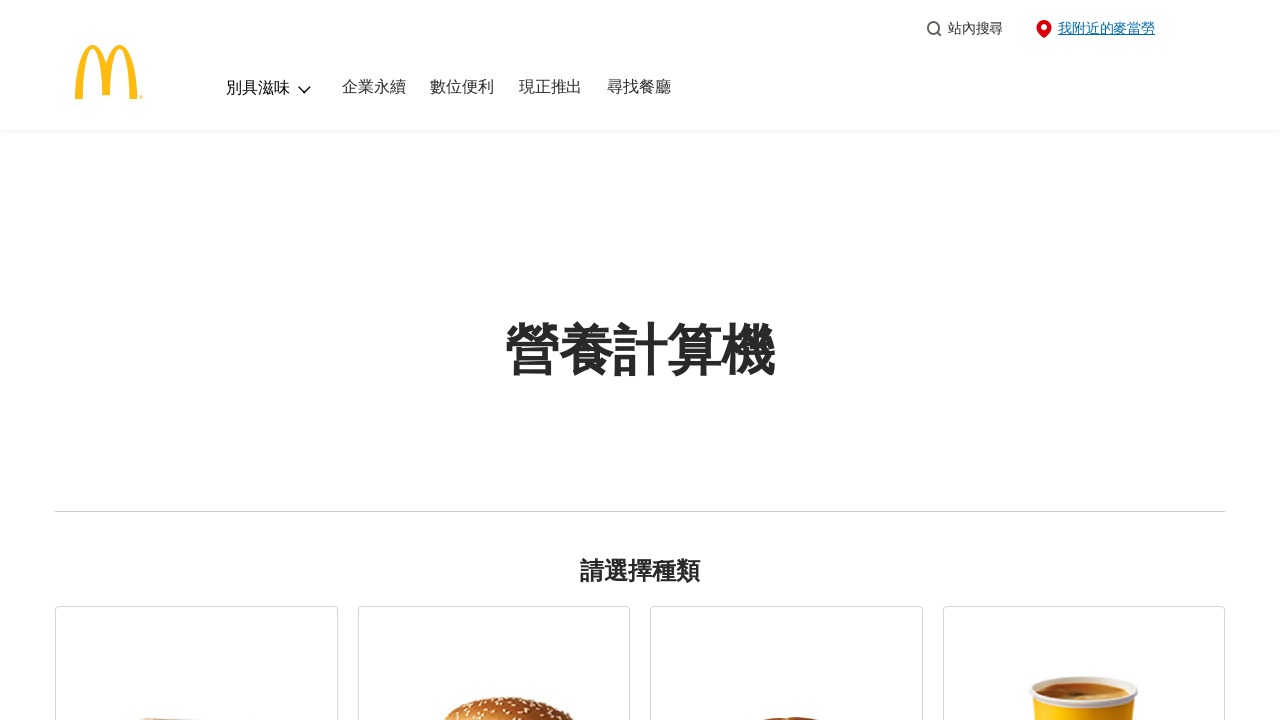

Waited for product cards to load on McDonald's Taiwan nutrition calculator page
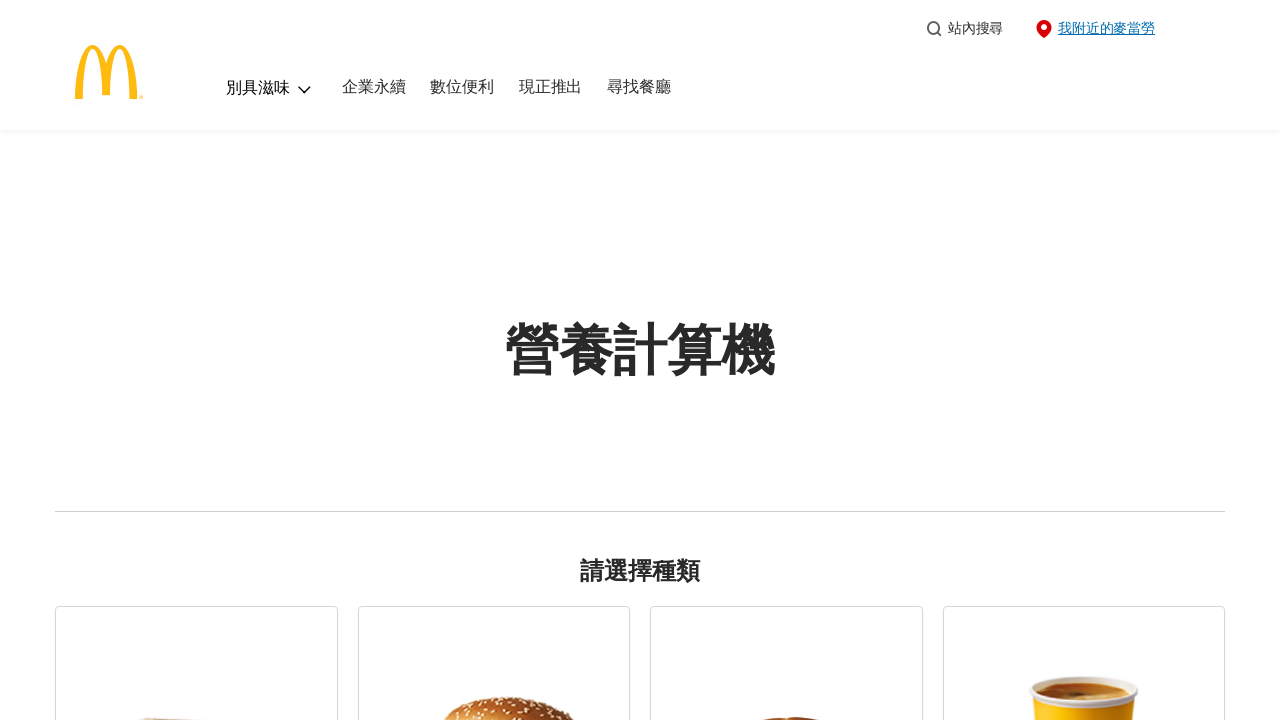

Found 6 product category cards
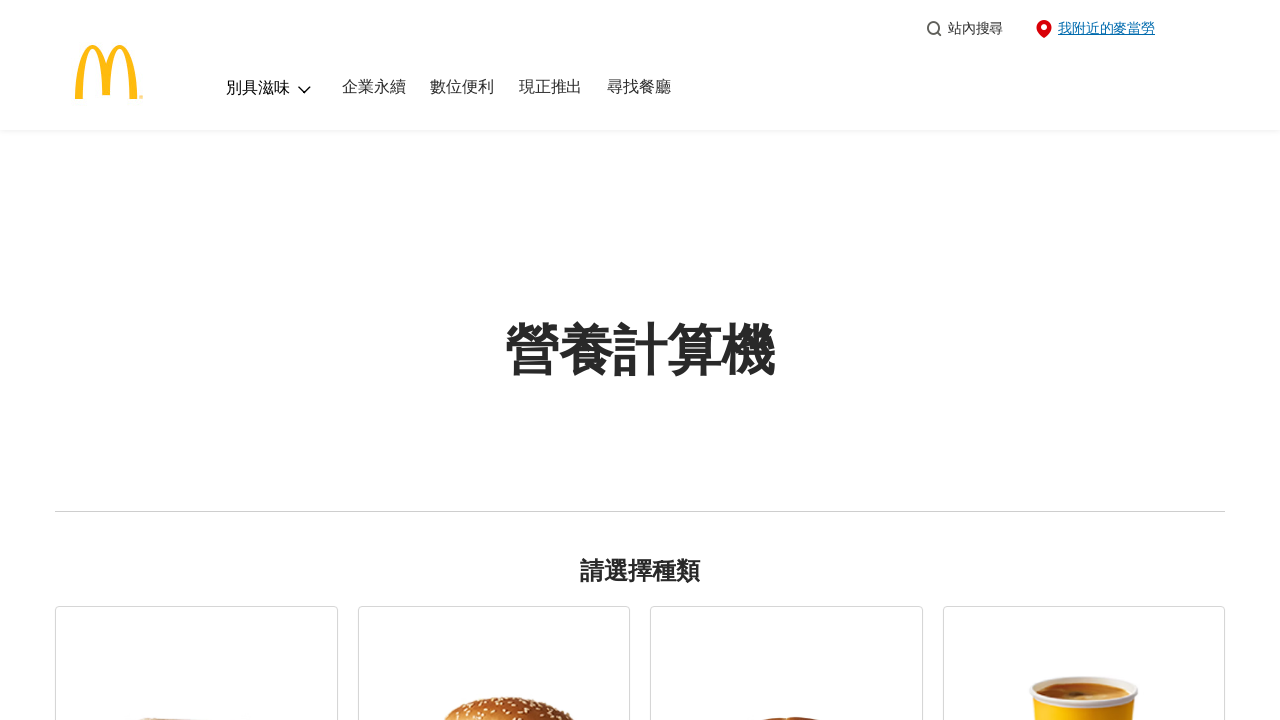

Re-queried product cards for iteration 1
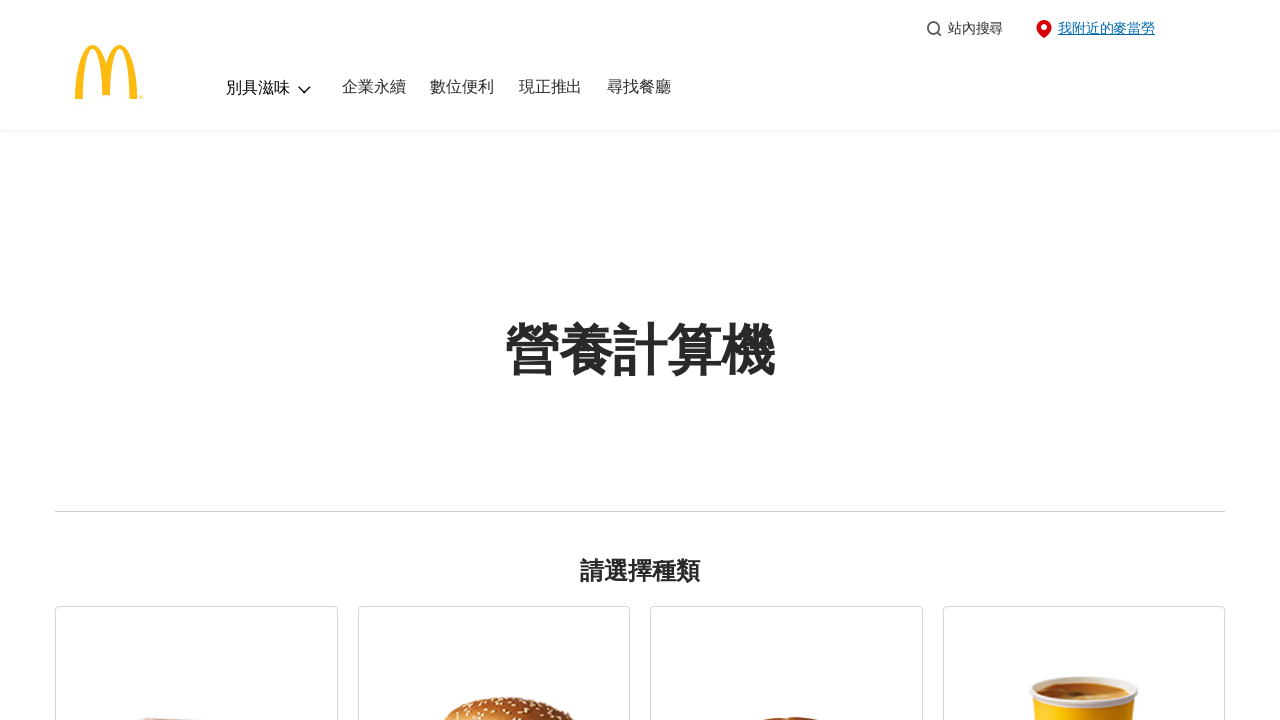

Clicked button on product card 1 at (196, 546) on li.cmp-product-card >> nth=0 >> button
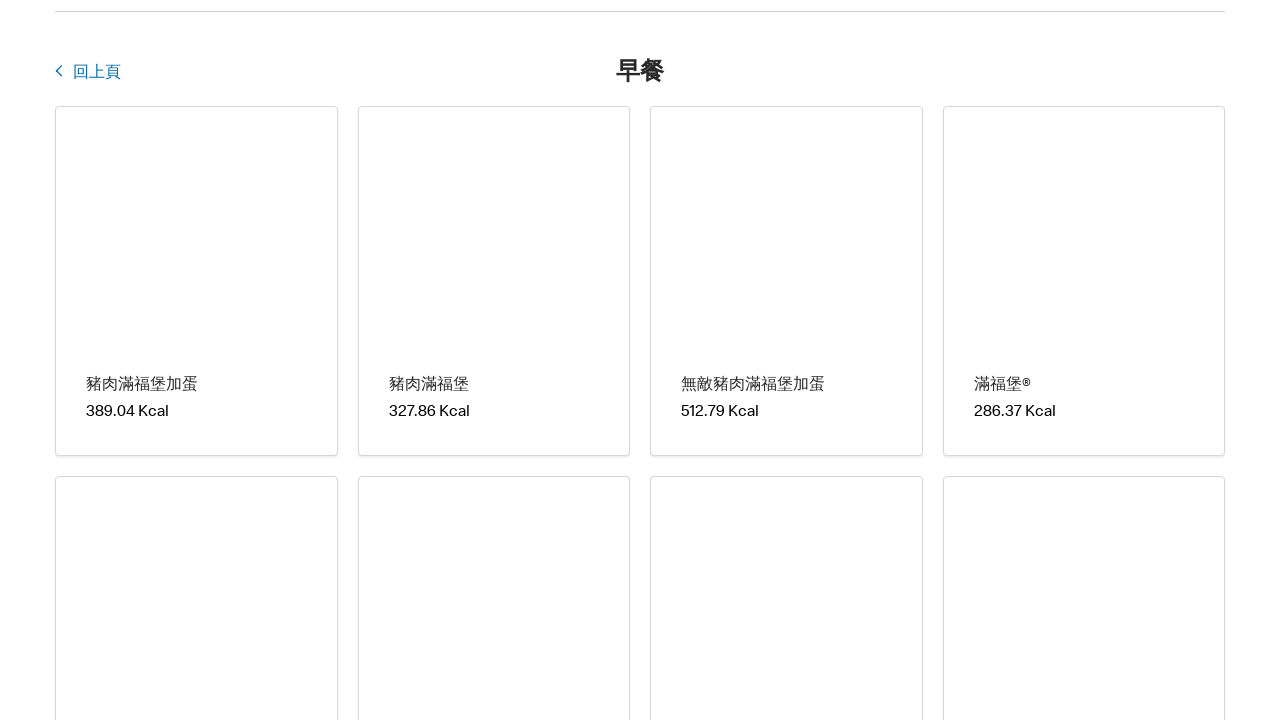

Product detail list appeared for card 1
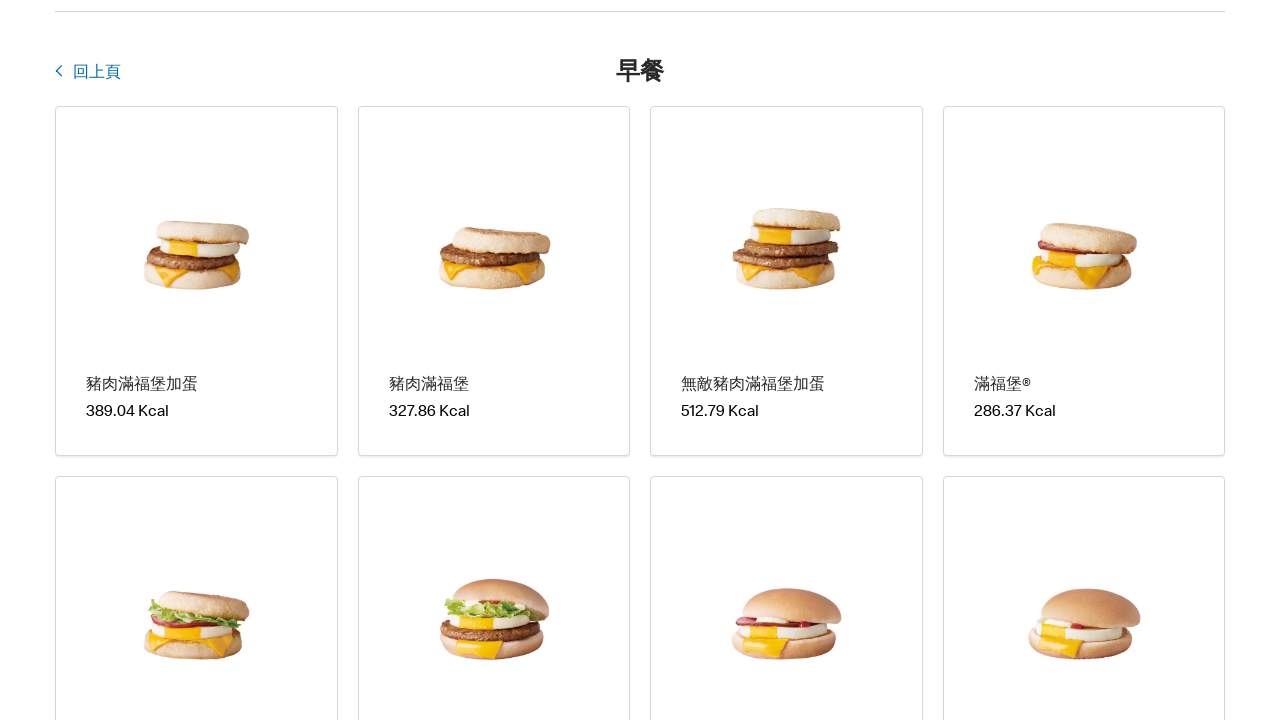

Product items are visible for card 1
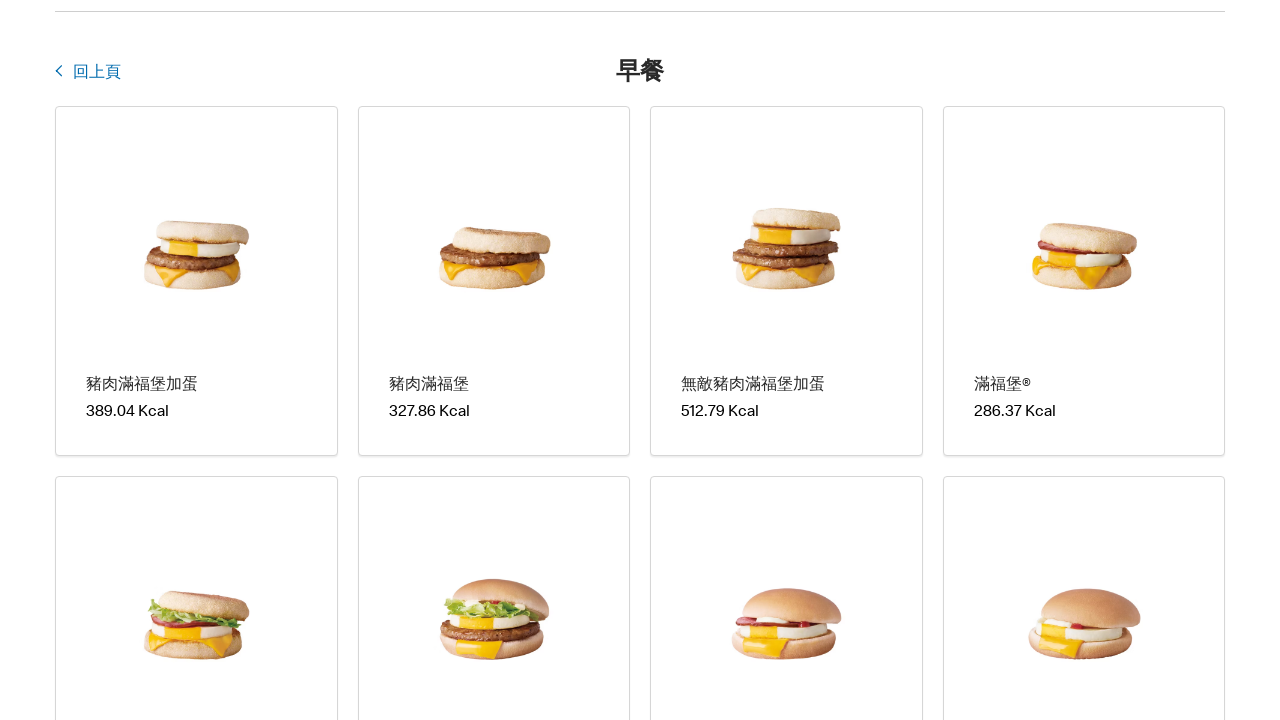

Clicked back button to return from card 1 at (92, 74) on button.cmp-product-card-layout__navigate-button
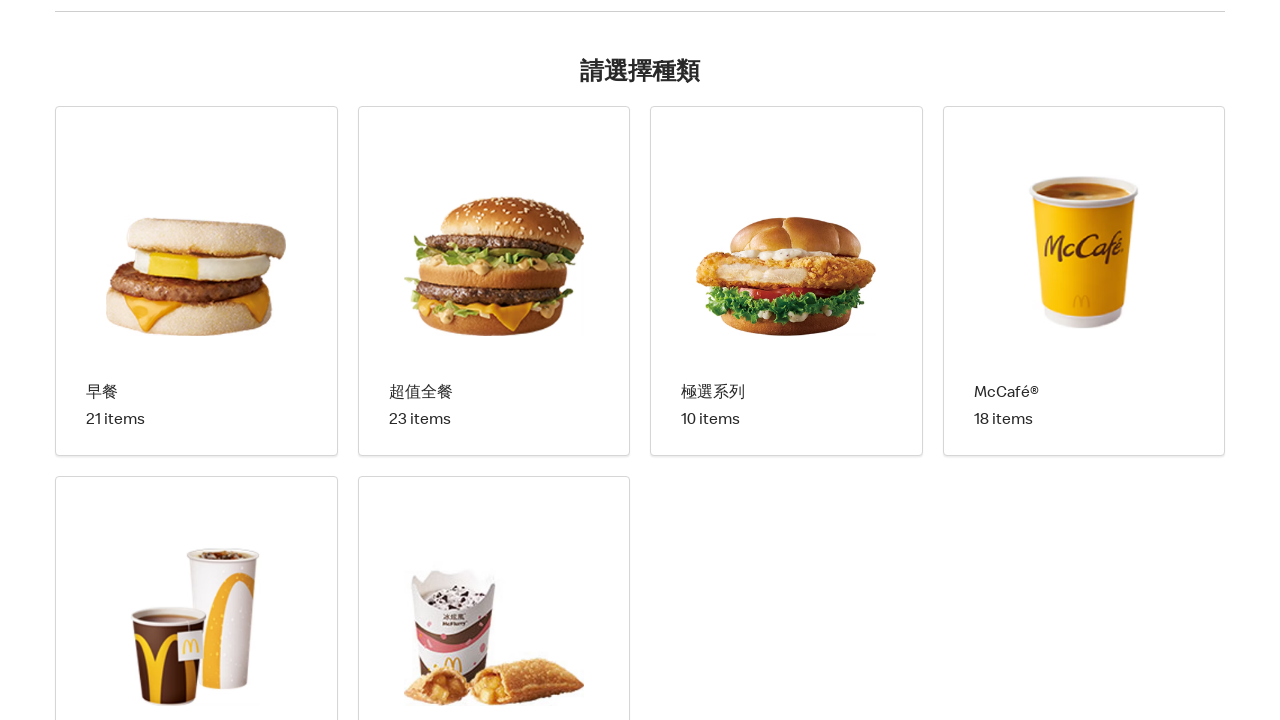

Product cards reappeared after navigating back from card 1
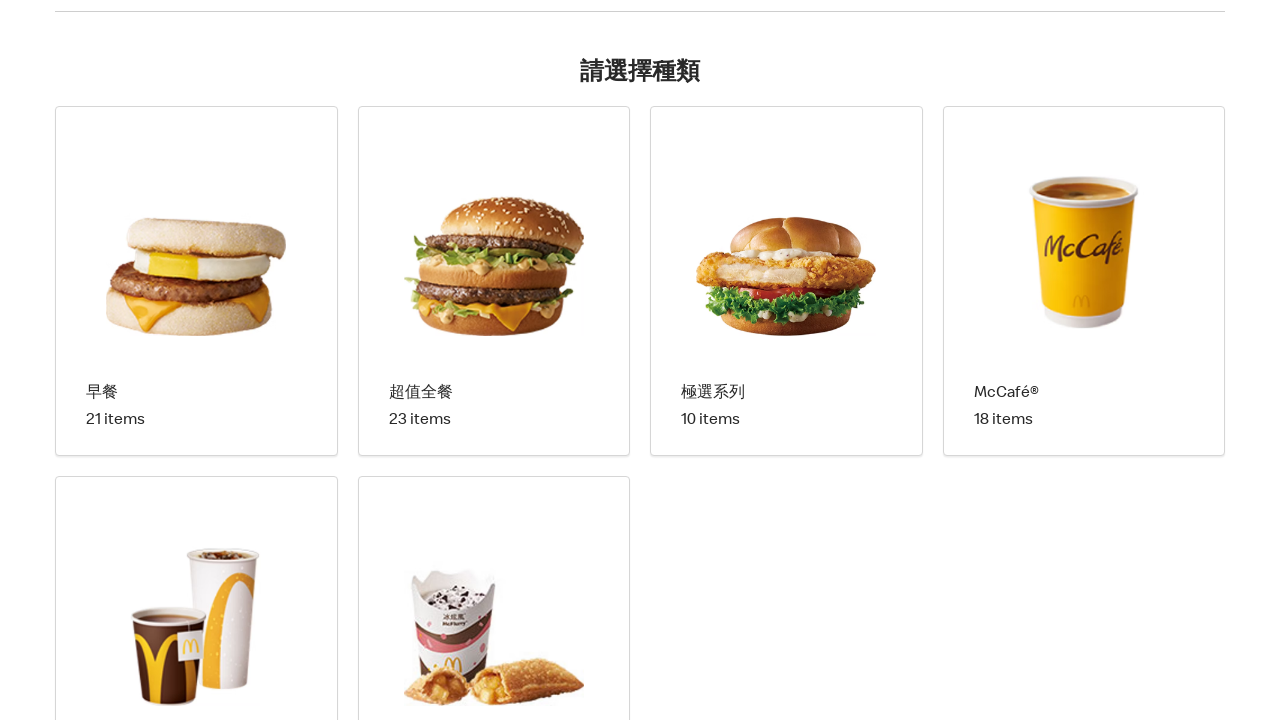

Re-queried product cards for iteration 2
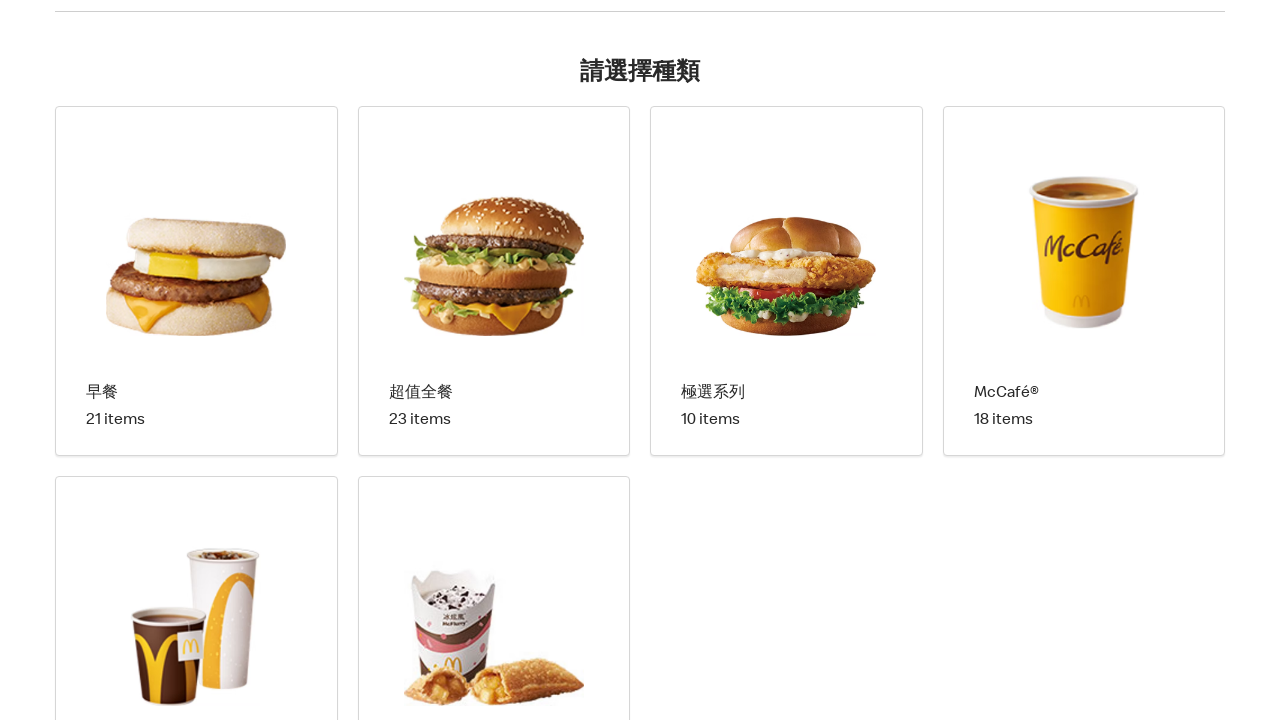

Clicked button on product card 2 at (494, 281) on li.cmp-product-card >> nth=1 >> button
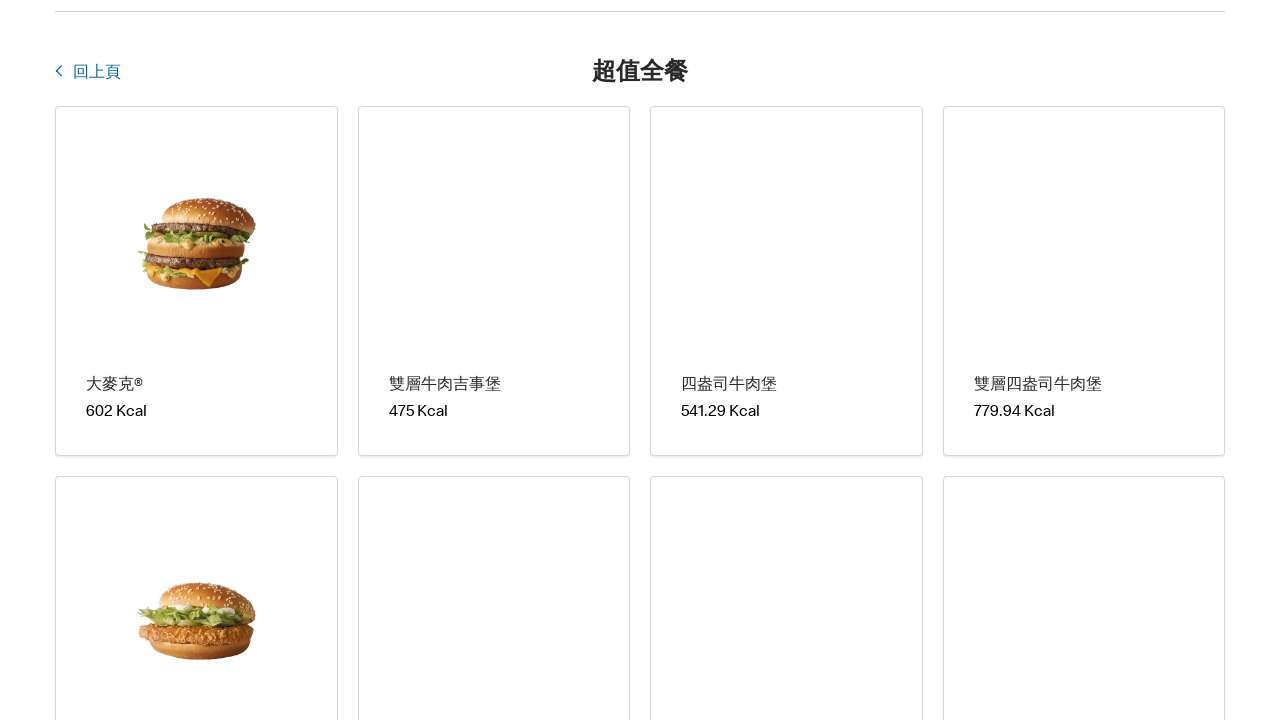

Product detail list appeared for card 2
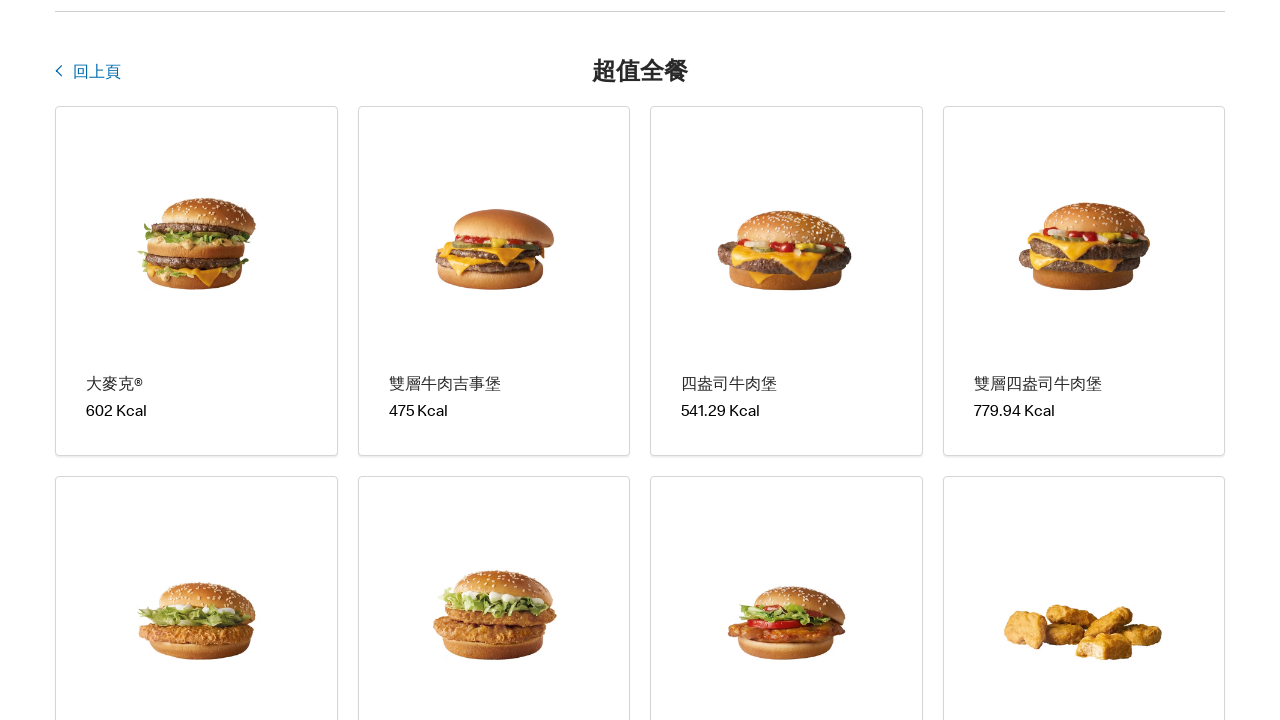

Product items are visible for card 2
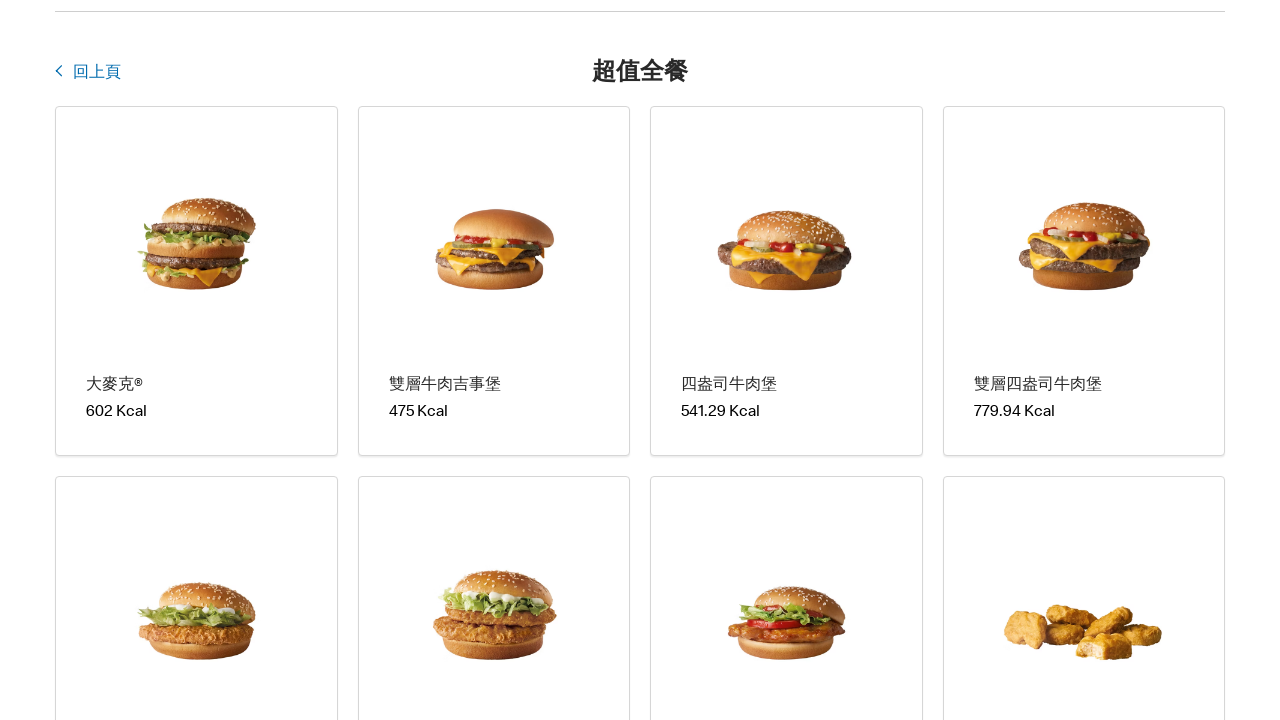

Clicked back button to return from card 2 at (92, 74) on button.cmp-product-card-layout__navigate-button
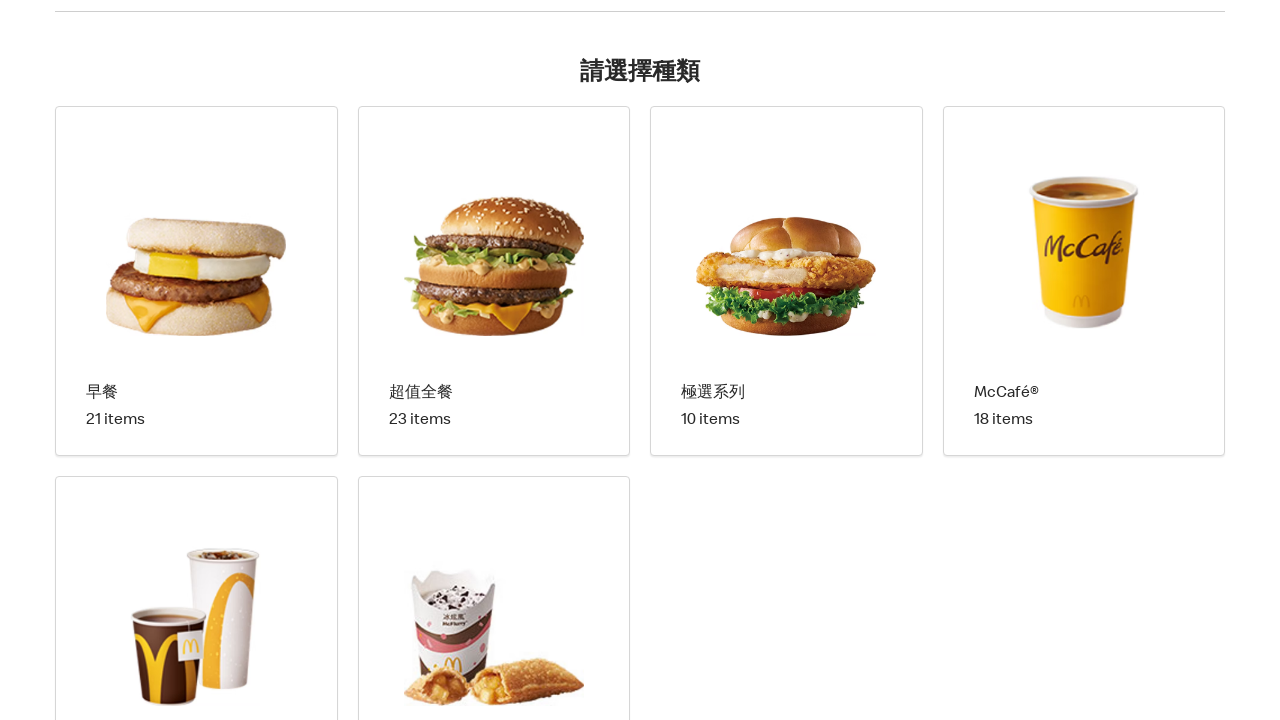

Product cards reappeared after navigating back from card 2
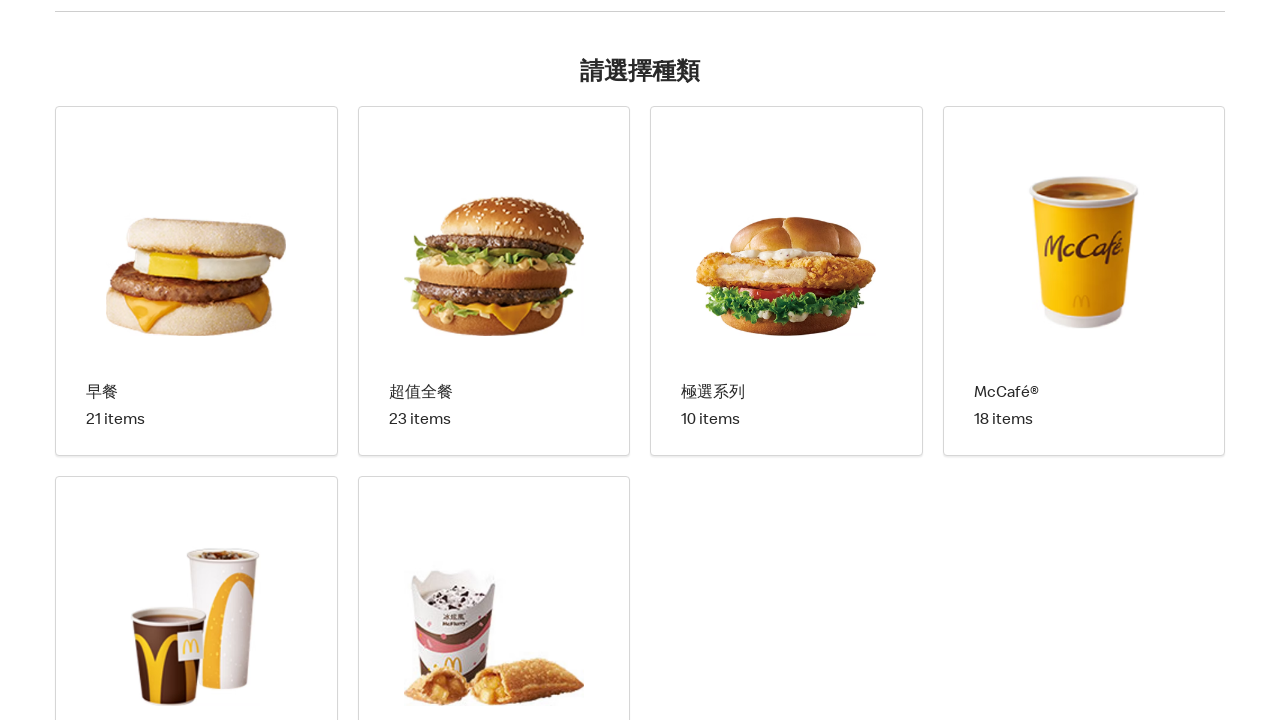

Re-queried product cards for iteration 3
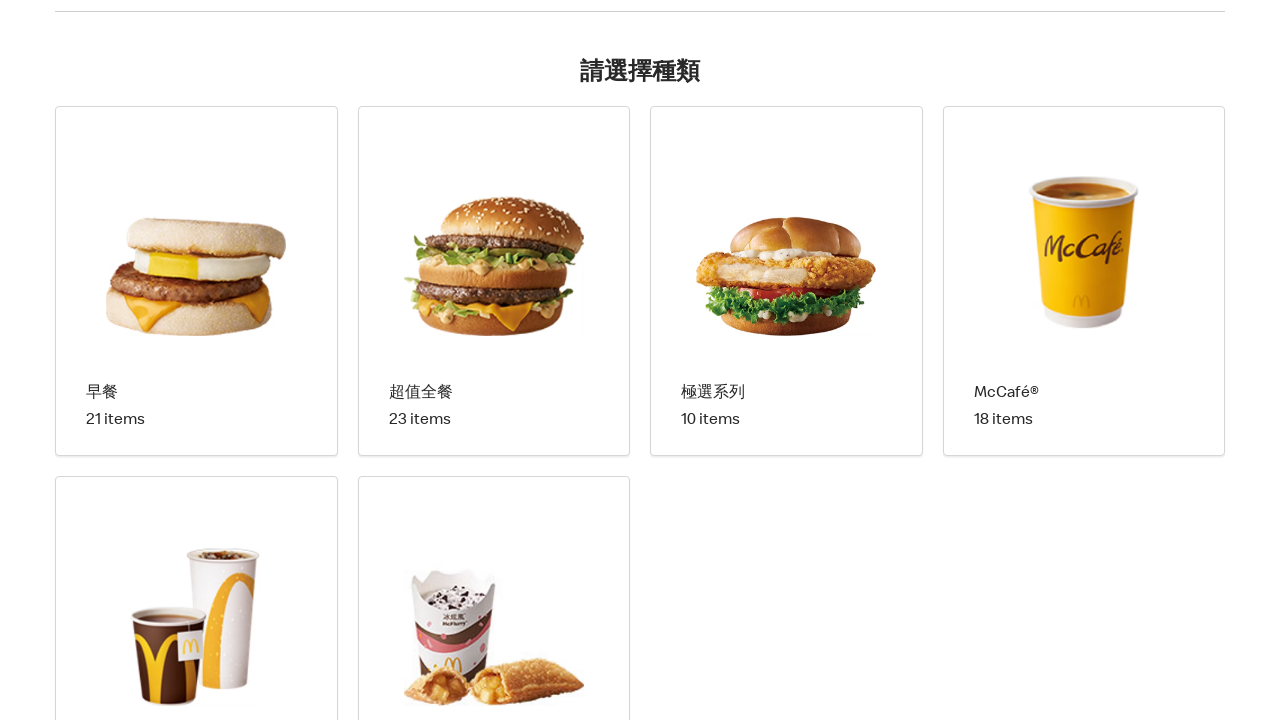

Clicked button on product card 3 at (786, 281) on li.cmp-product-card >> nth=2 >> button
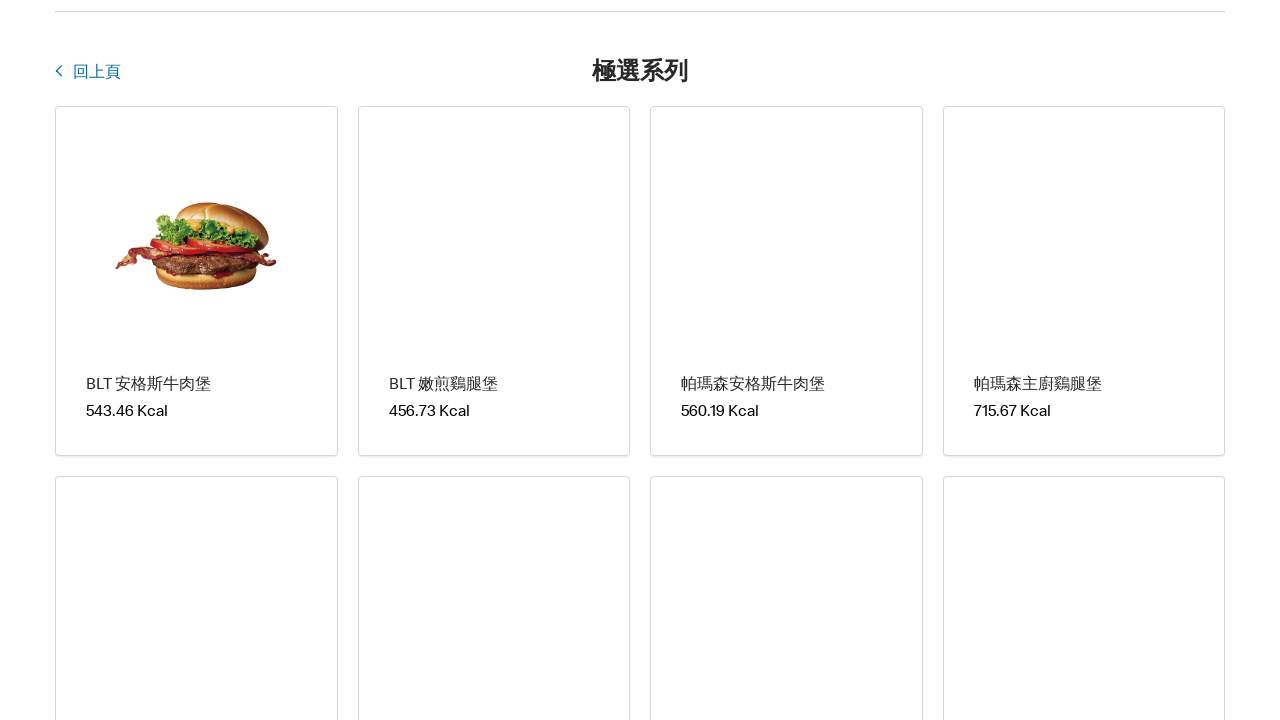

Product detail list appeared for card 3
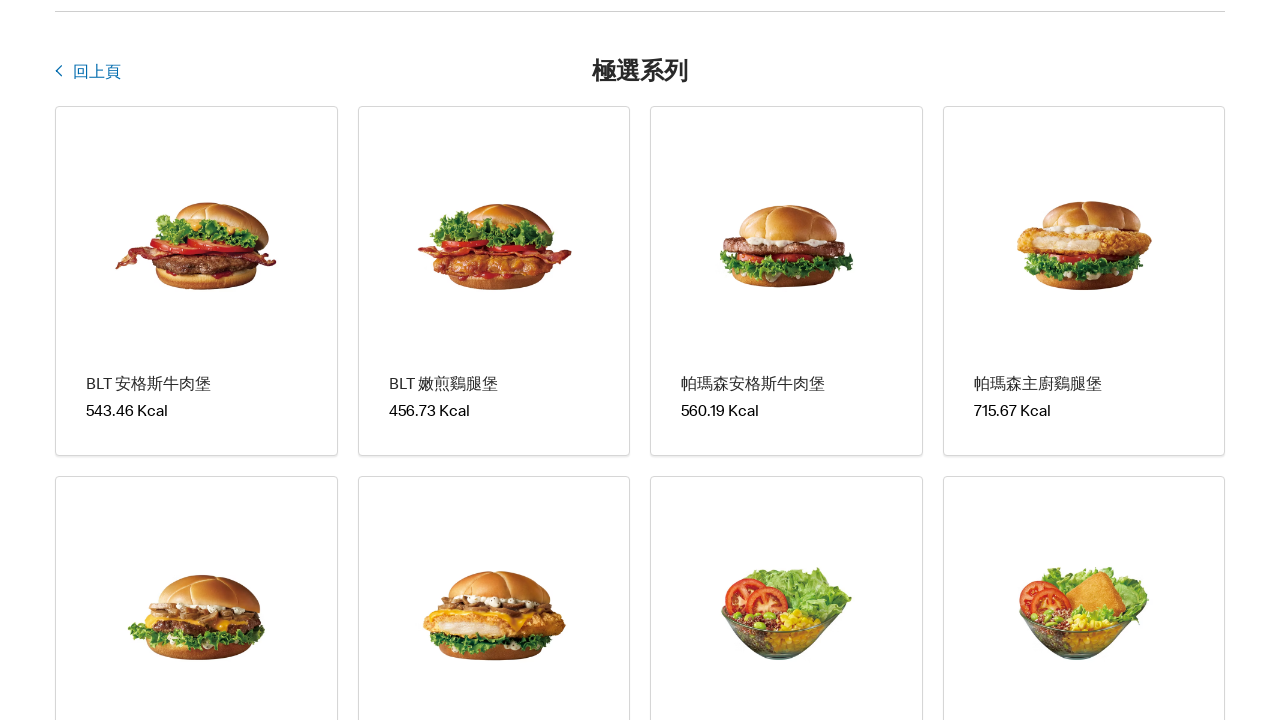

Product items are visible for card 3
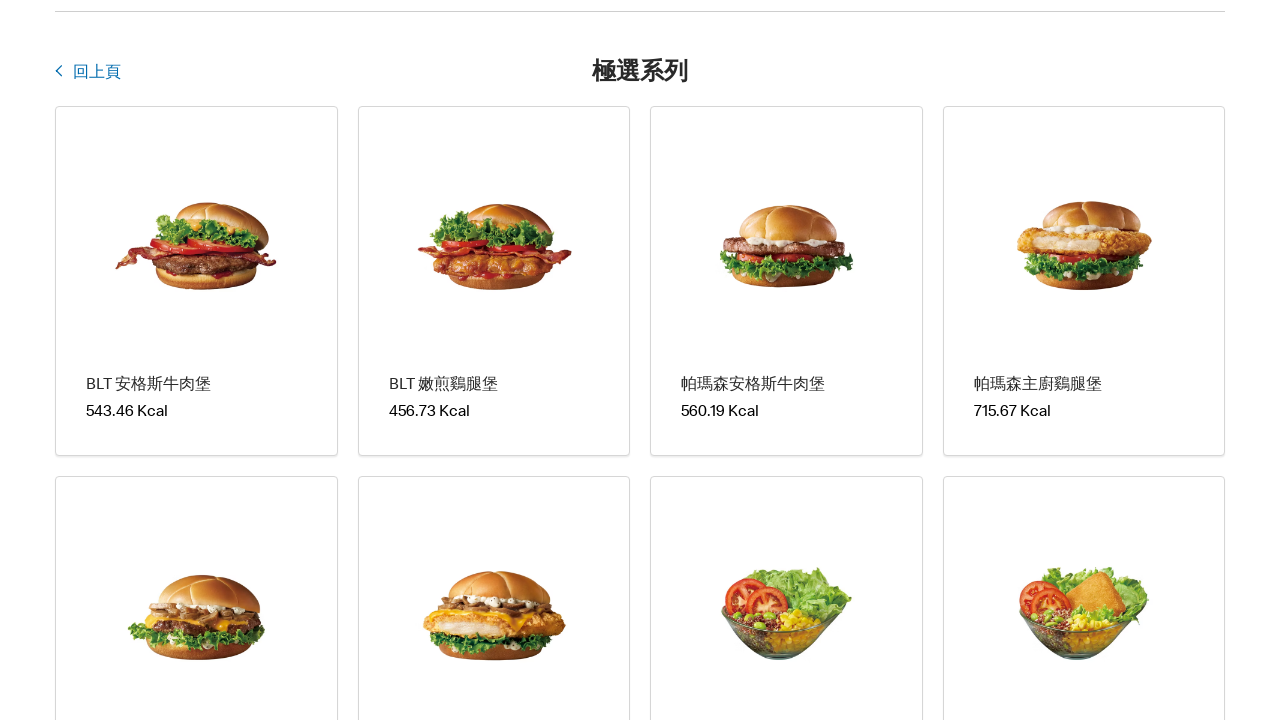

Clicked back button to return from card 3 at (92, 74) on button.cmp-product-card-layout__navigate-button
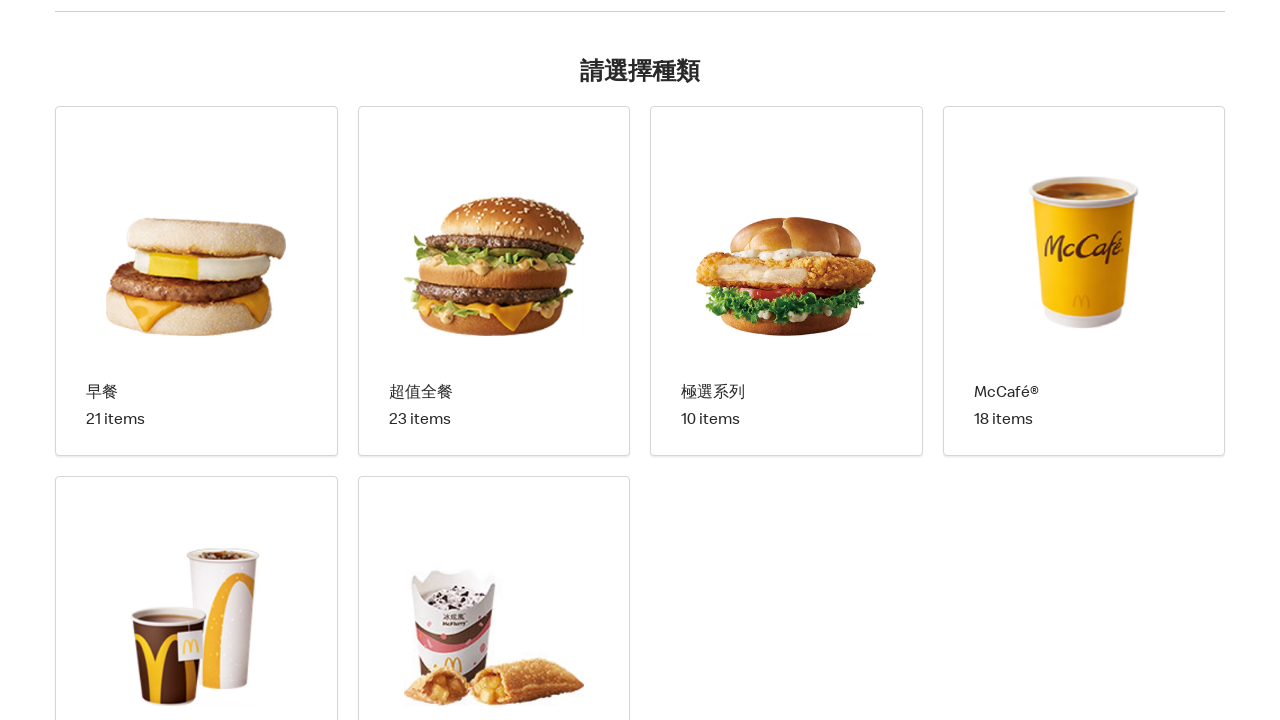

Product cards reappeared after navigating back from card 3
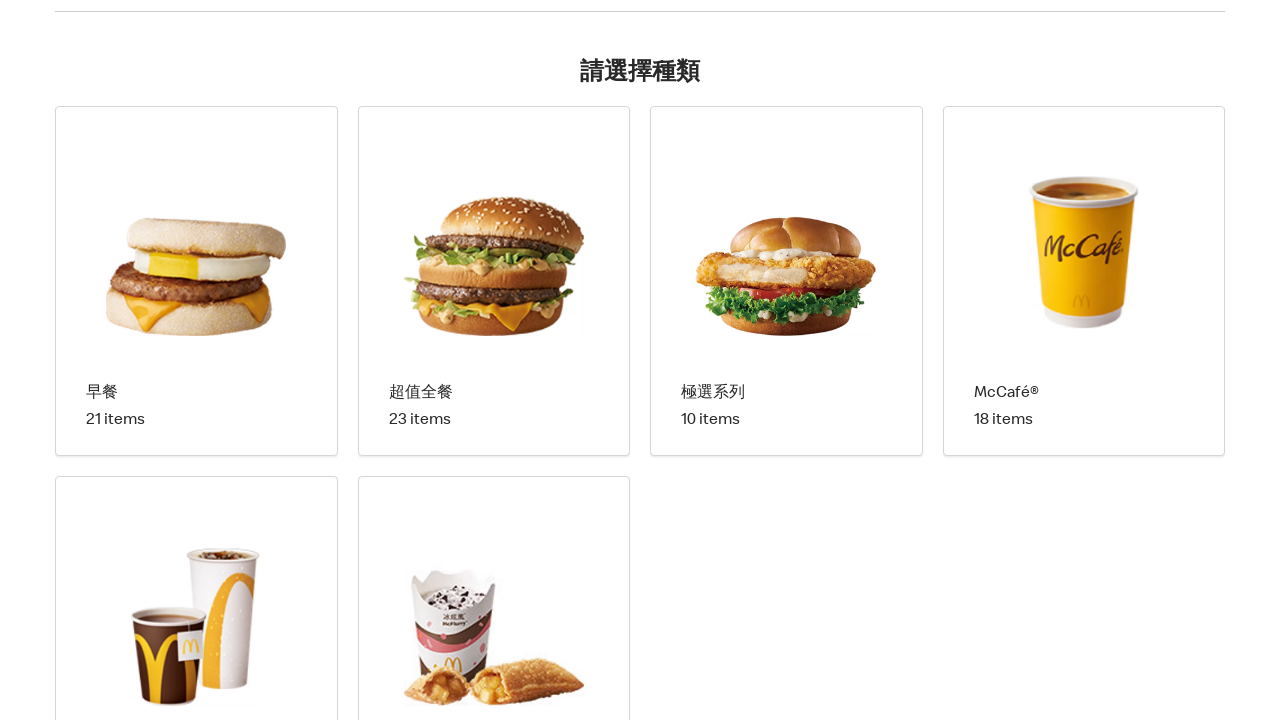

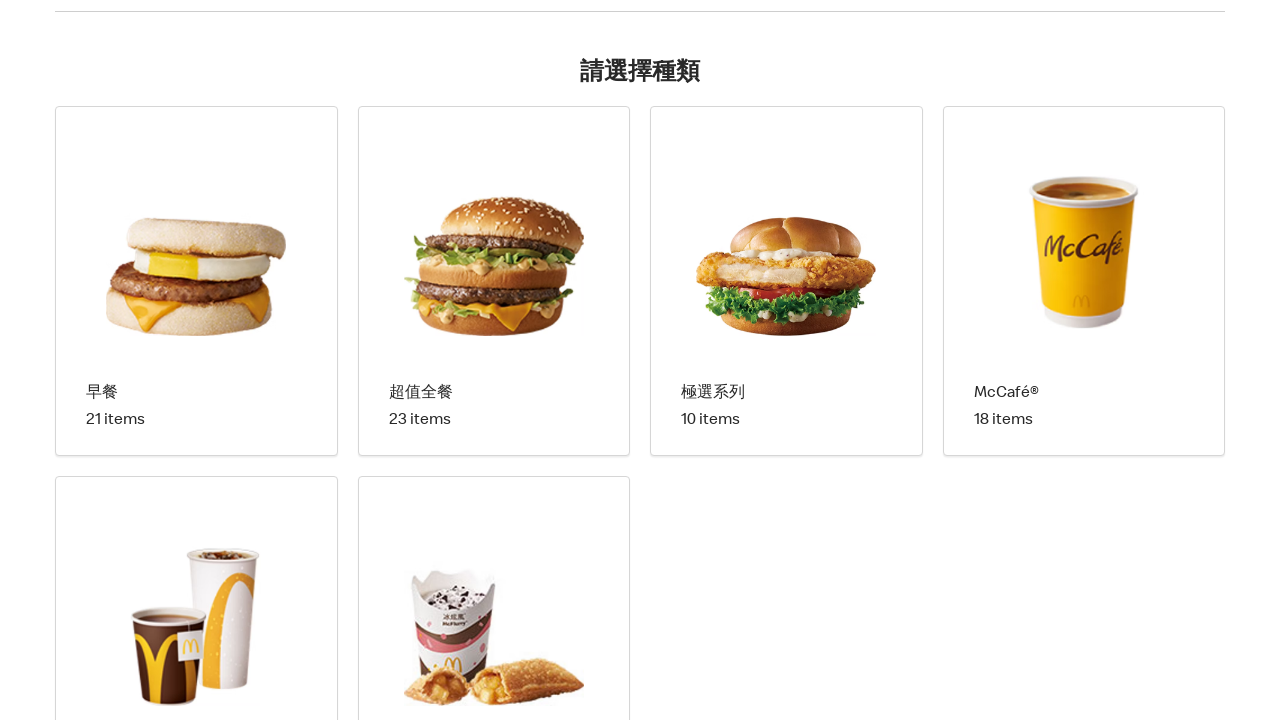